Tests drag and drop functionality within an iframe by dragging an element from source to target location

Starting URL: https://jqueryui.com/droppable/

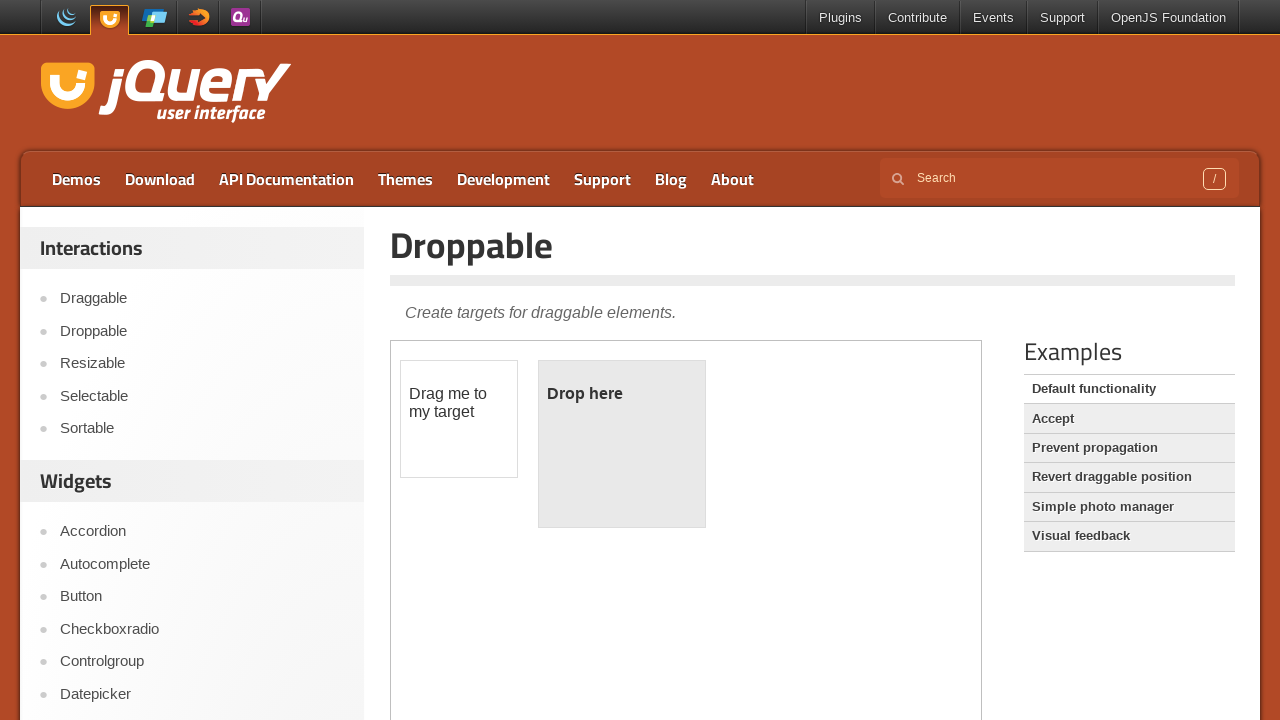

Navigated to jQuery UI droppable demo page
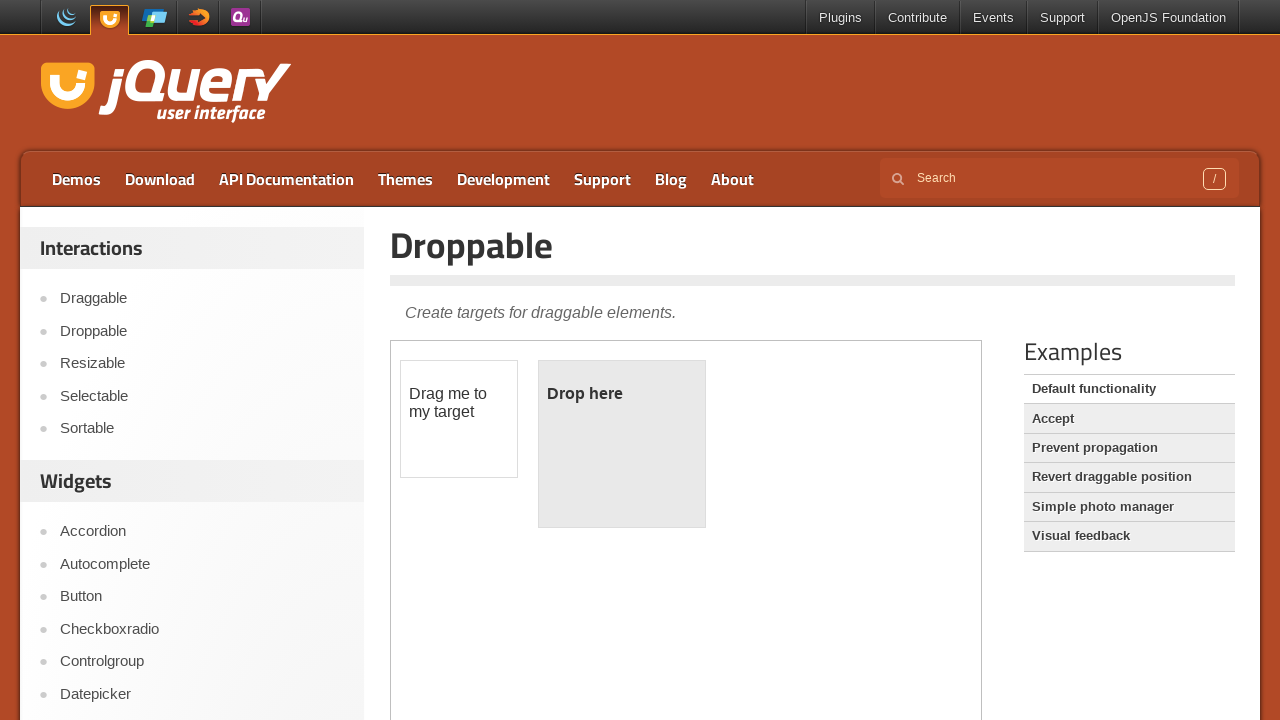

Located iframe containing drag-drop demo
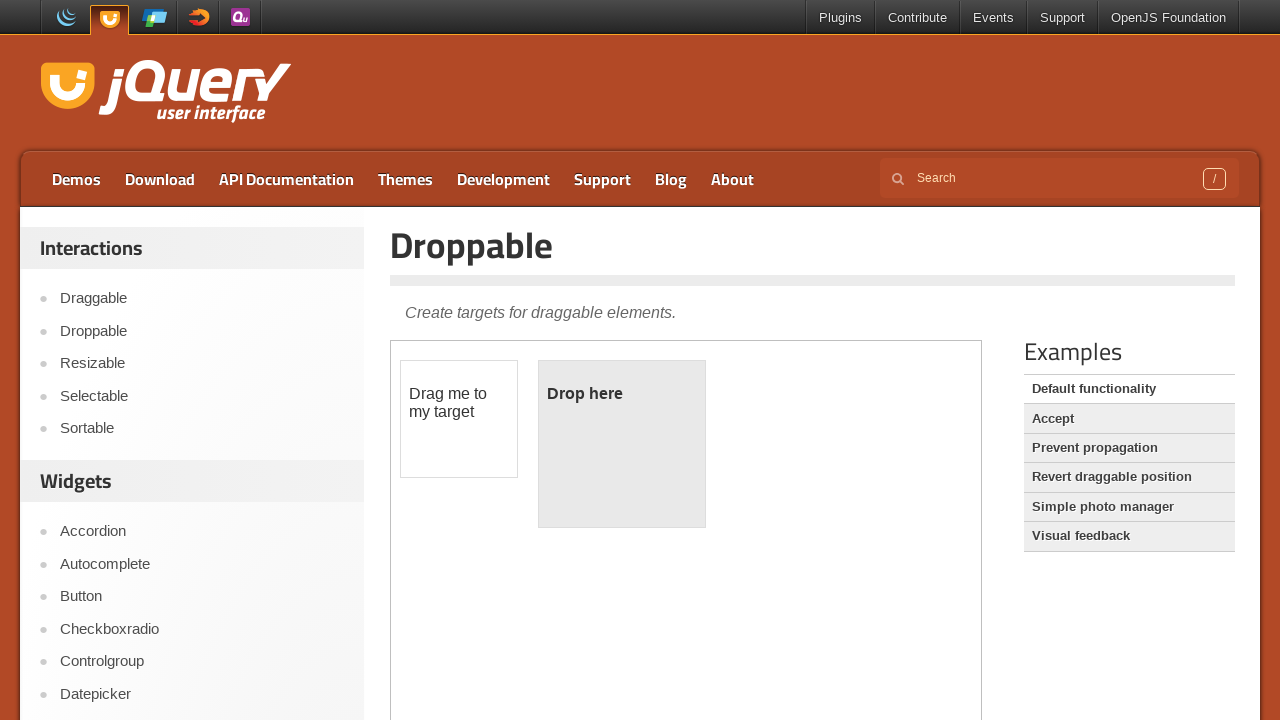

Located draggable source element within iframe
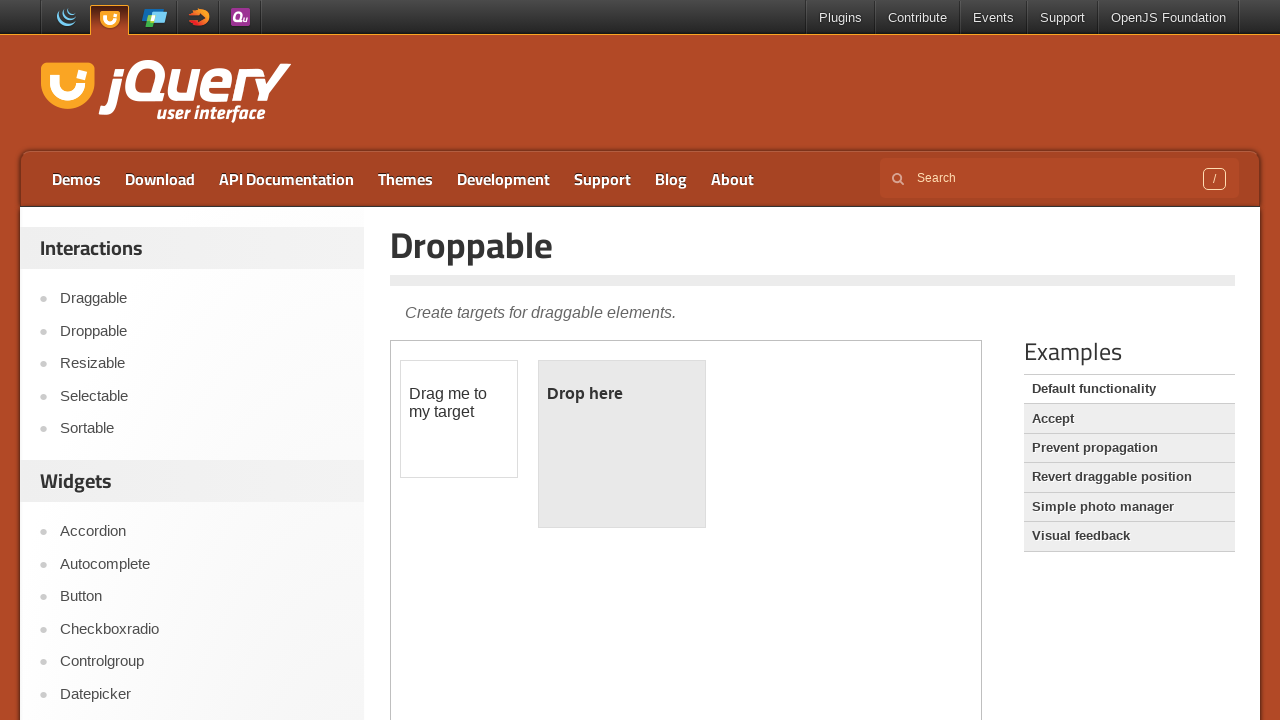

Located droppable target element within iframe
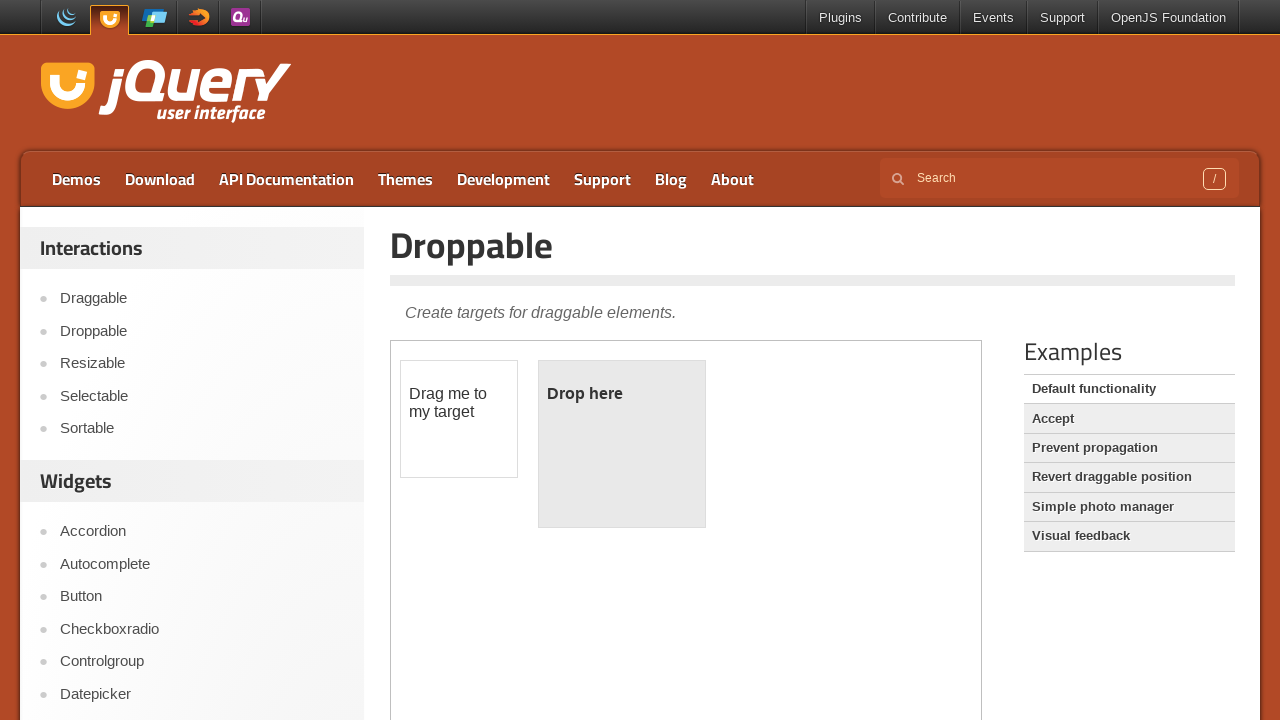

Dragged source element to target location at (622, 444)
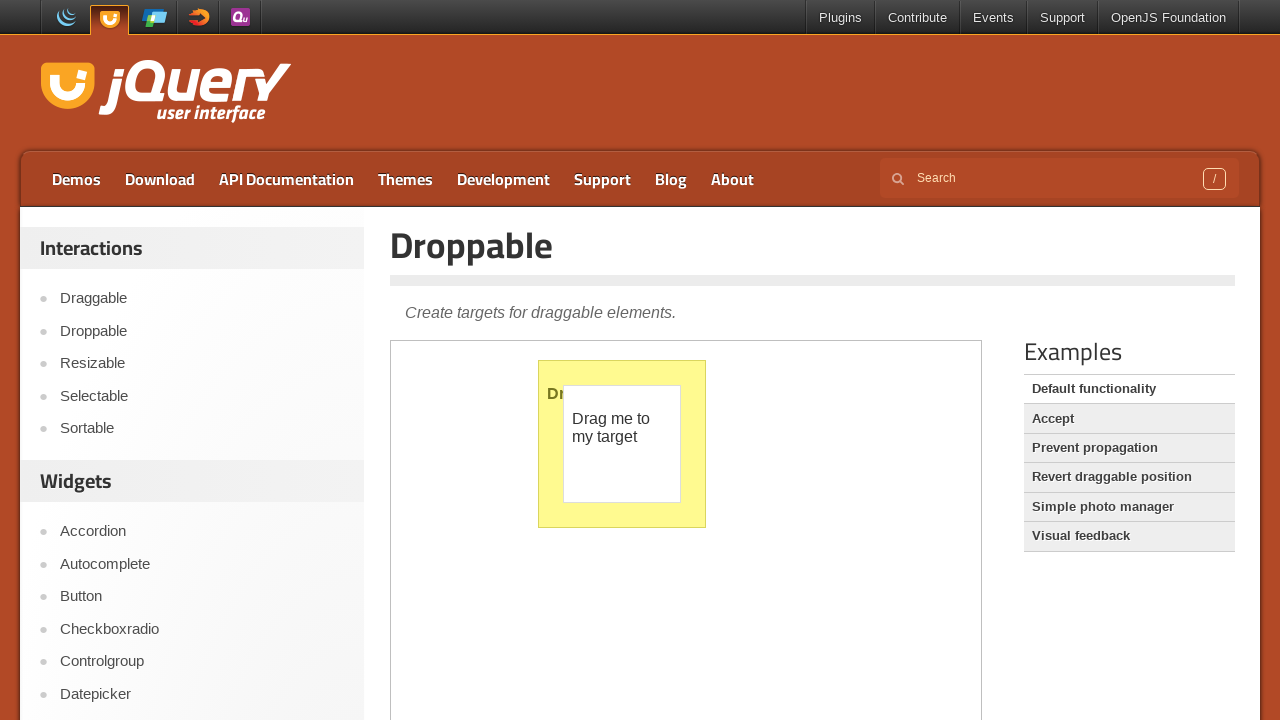

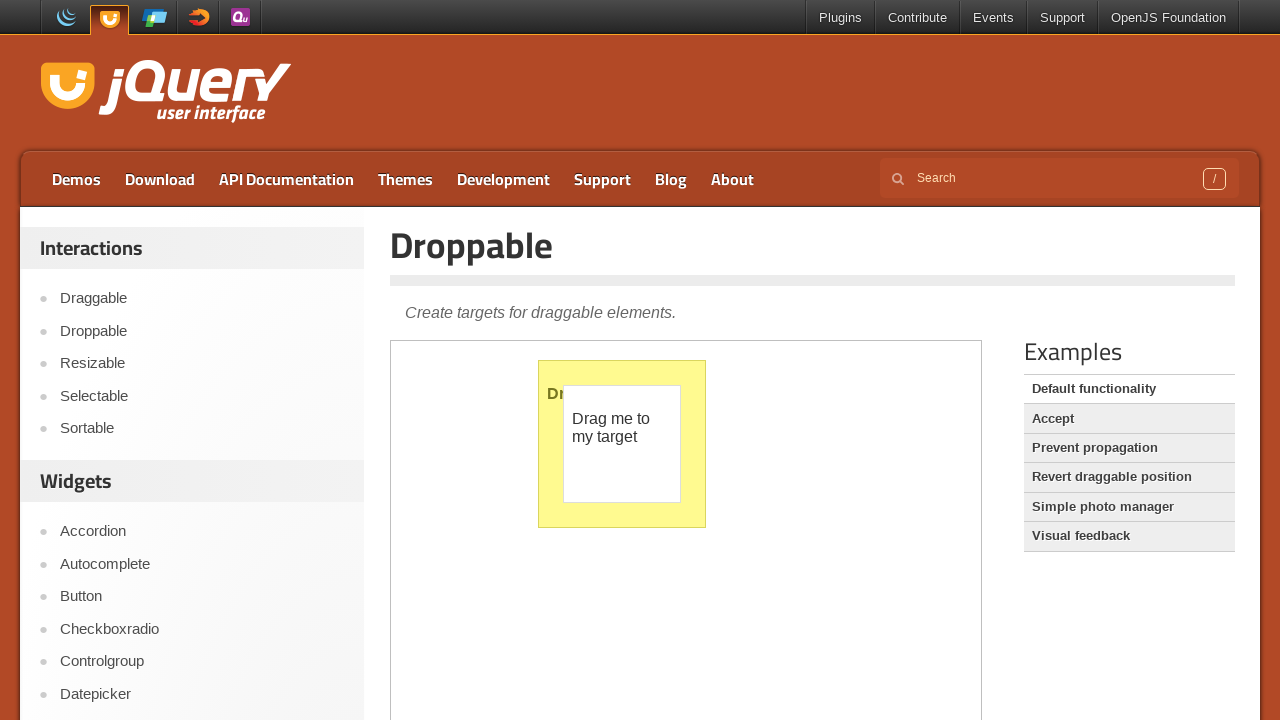